Tests double-click functionality on a button to display a message

Starting URL: https://automationfc.github.io/basic-form/index.html

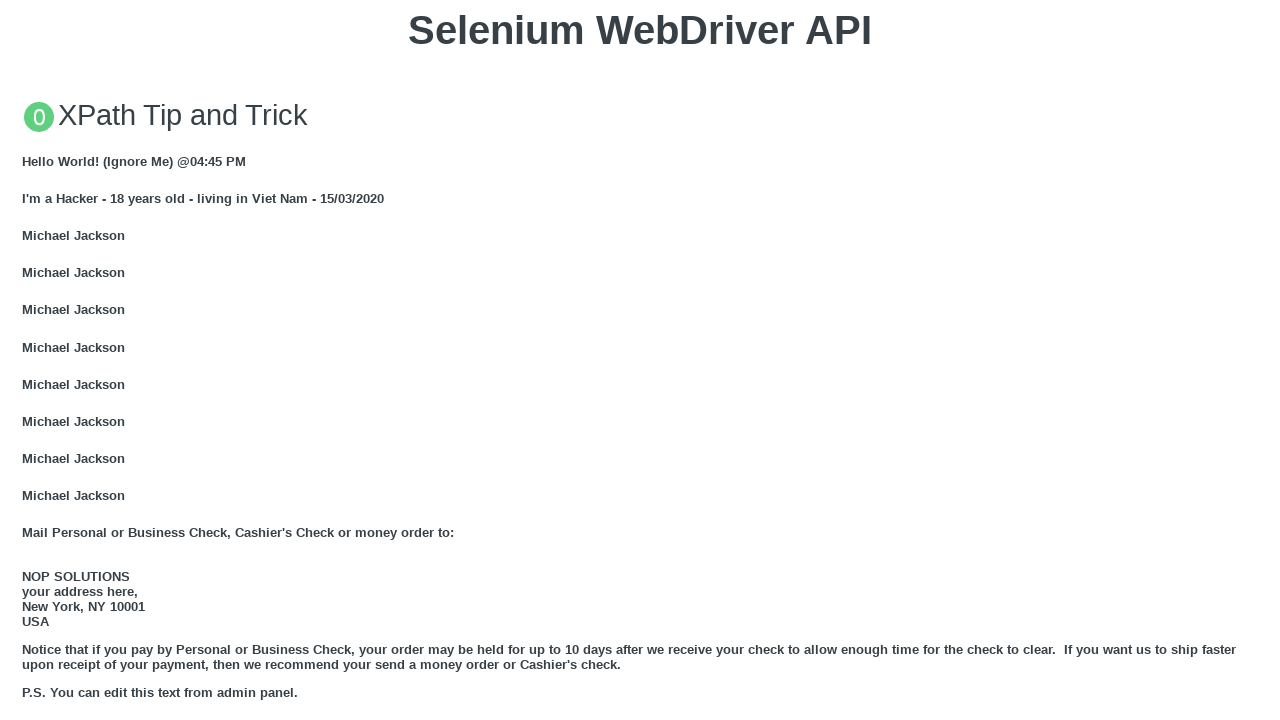

Double-clicked the 'Double click me' button at (640, 361) on xpath=//button[text()='Double click me']
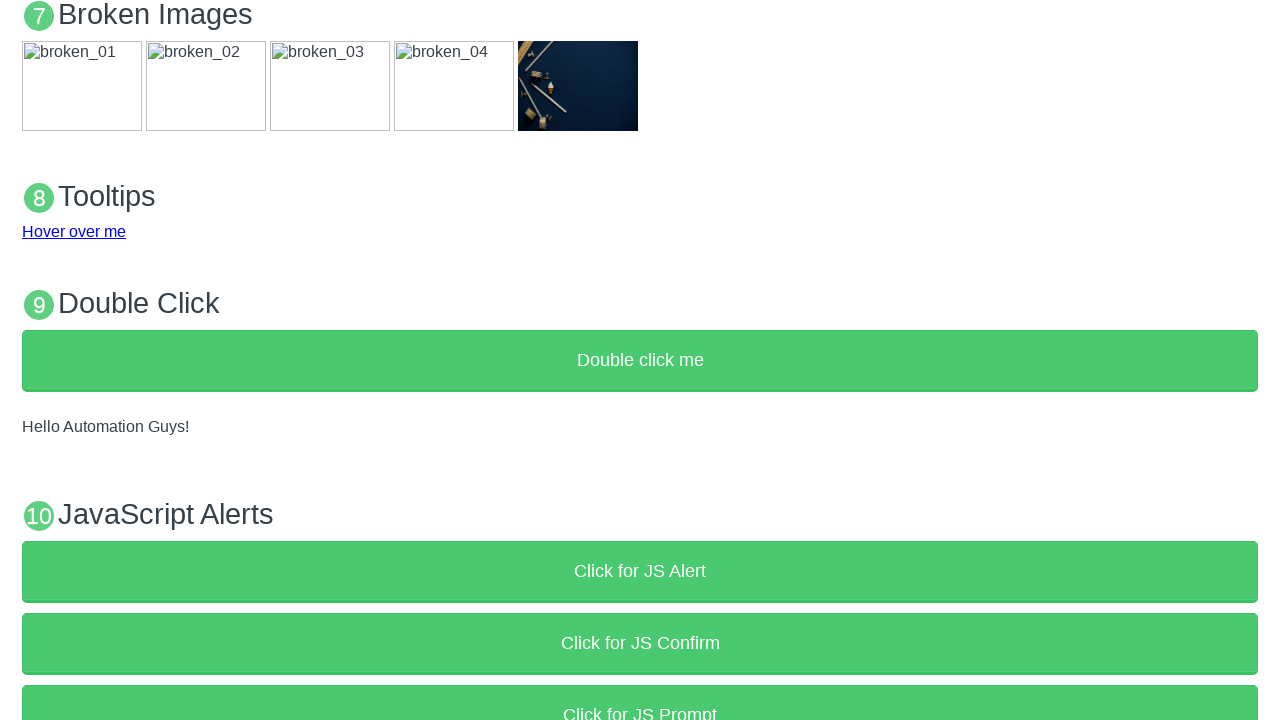

Result message appeared after double-click
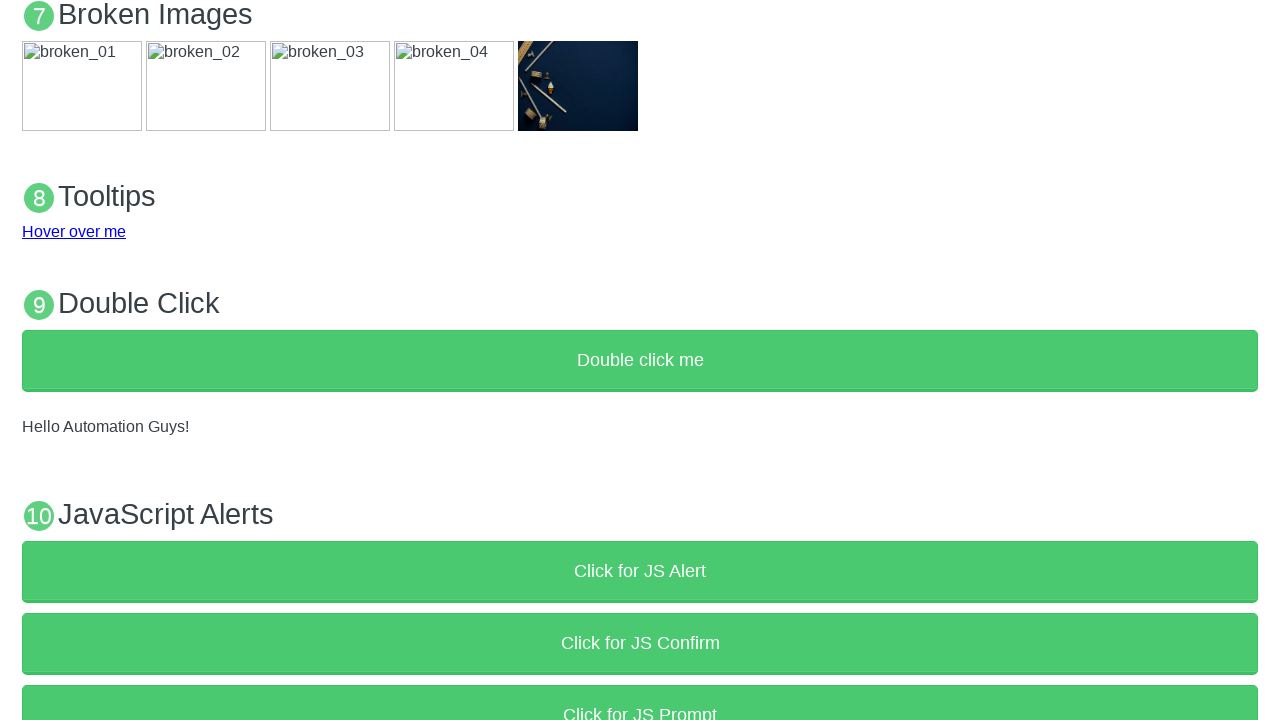

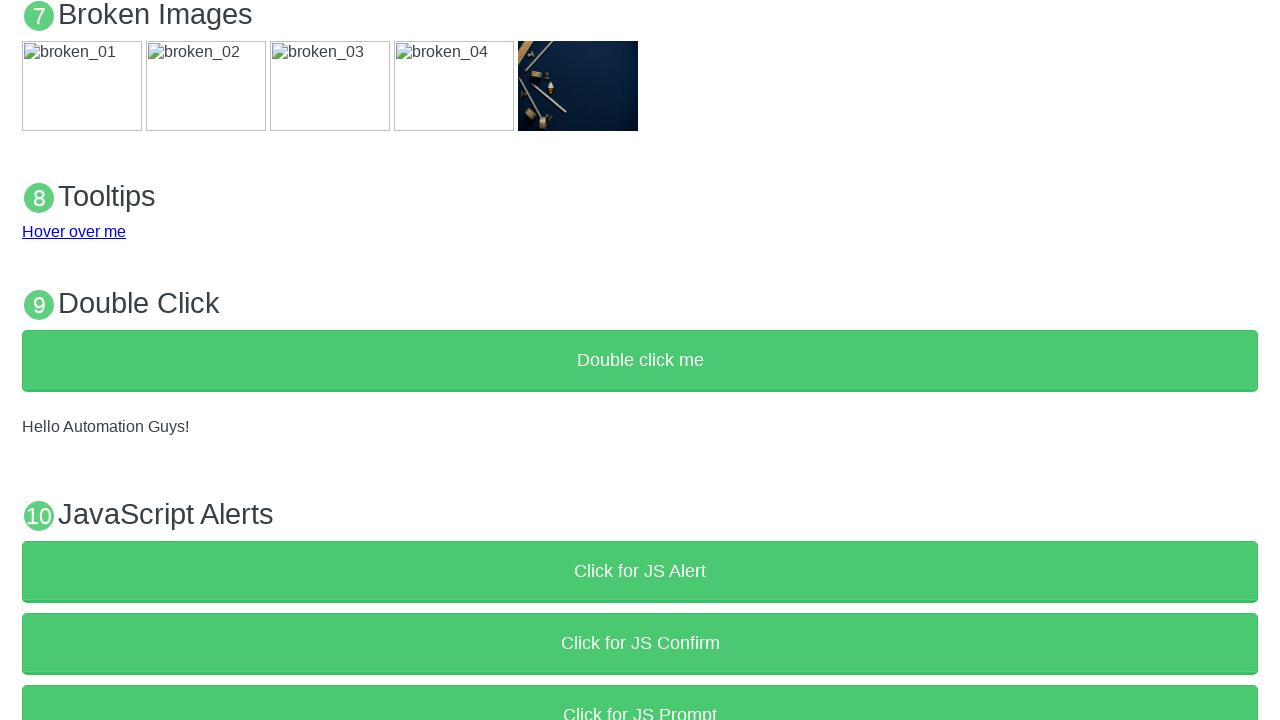